Navigates to a Selenium basics demo page and hovers over the h1 heading element using mouse actions.

Starting URL: https://testeroprogramowania.github.io/selenium/basics.html

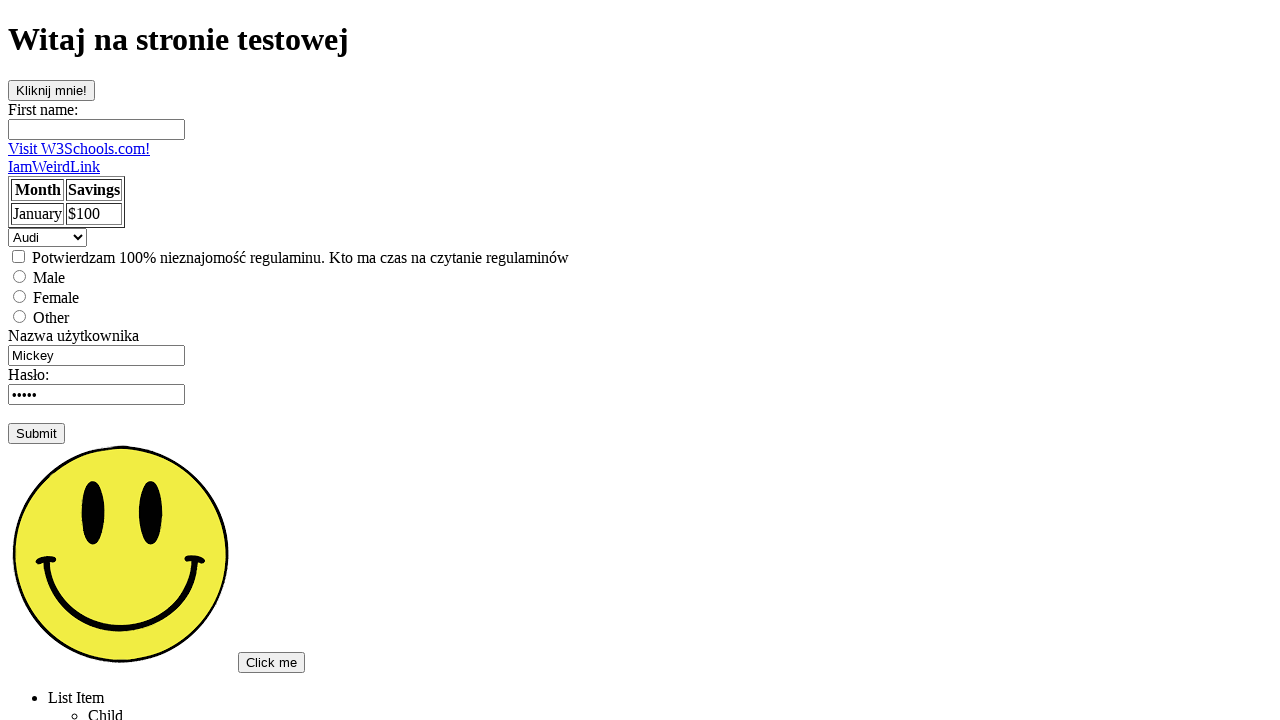

Navigated to Selenium basics demo page
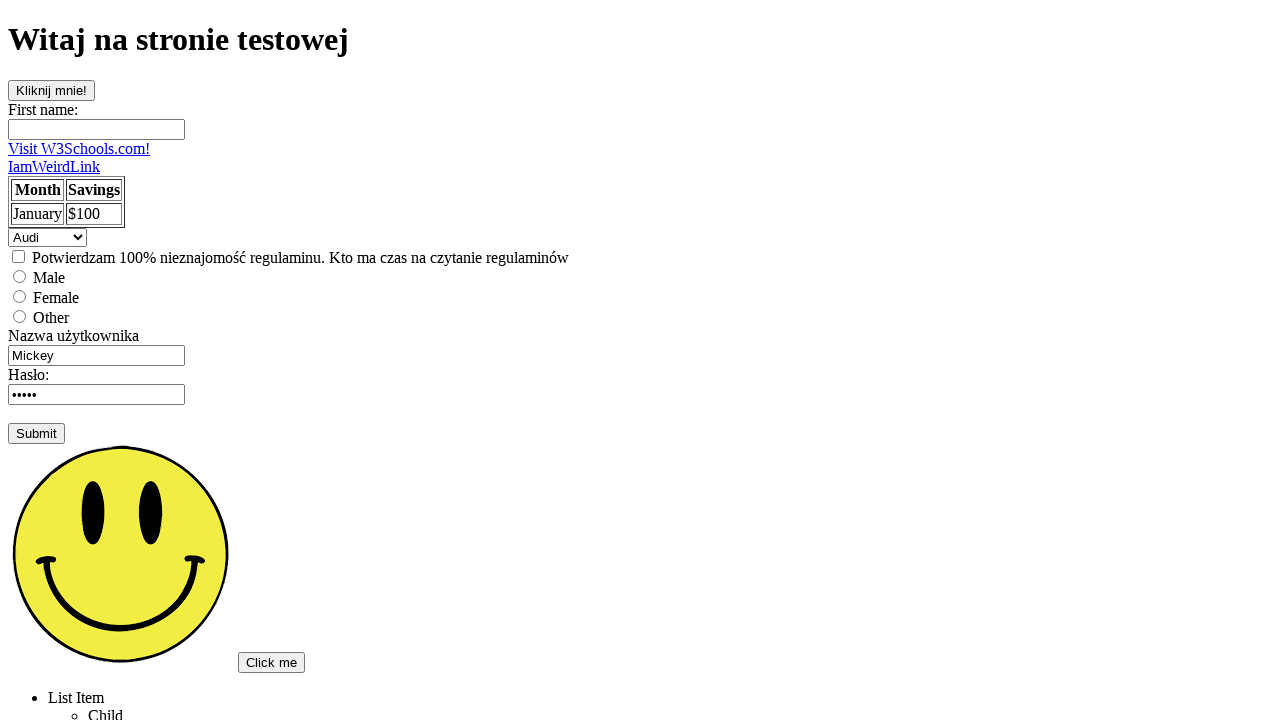

Located h1 heading element
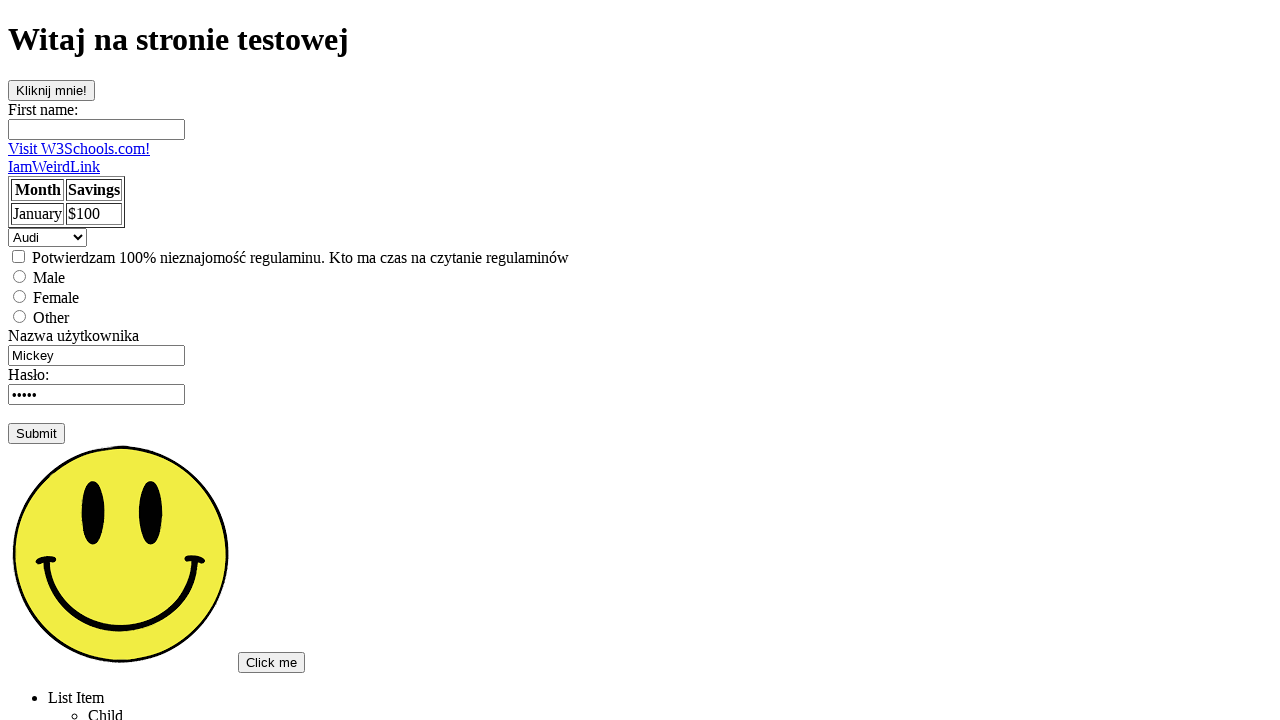

Hovered over h1 heading element using mouse actions at (640, 40) on h1
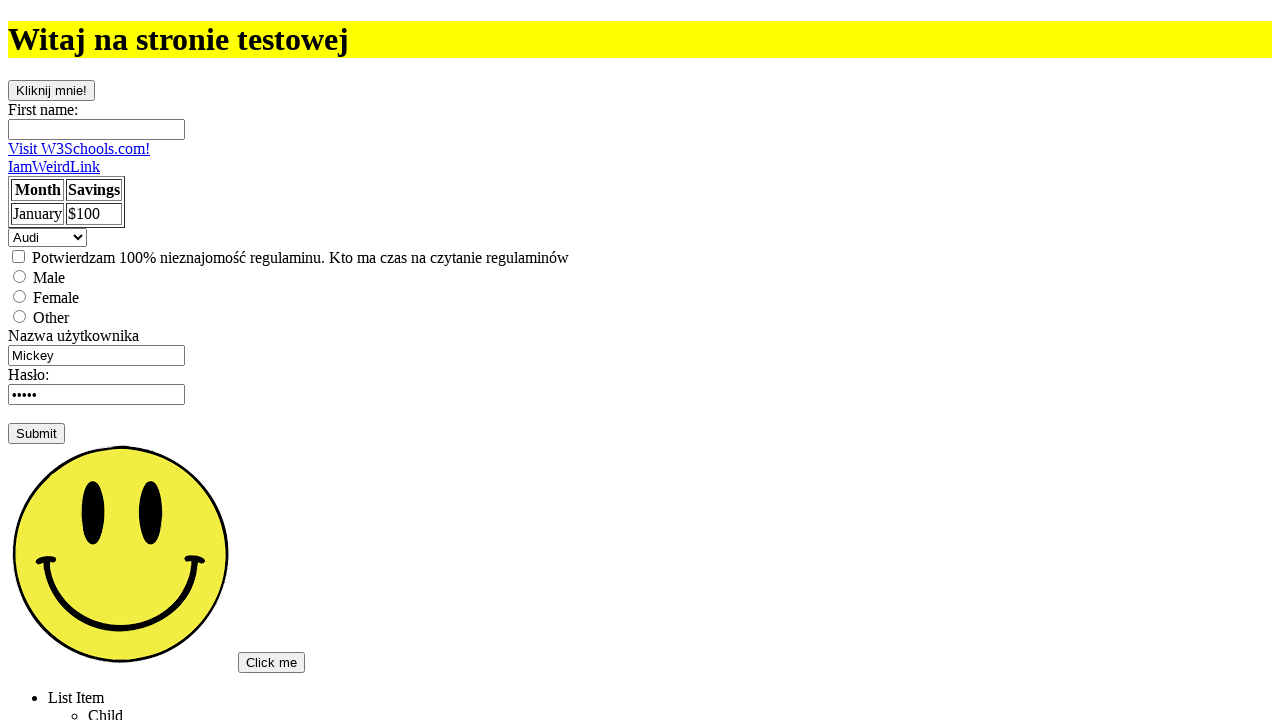

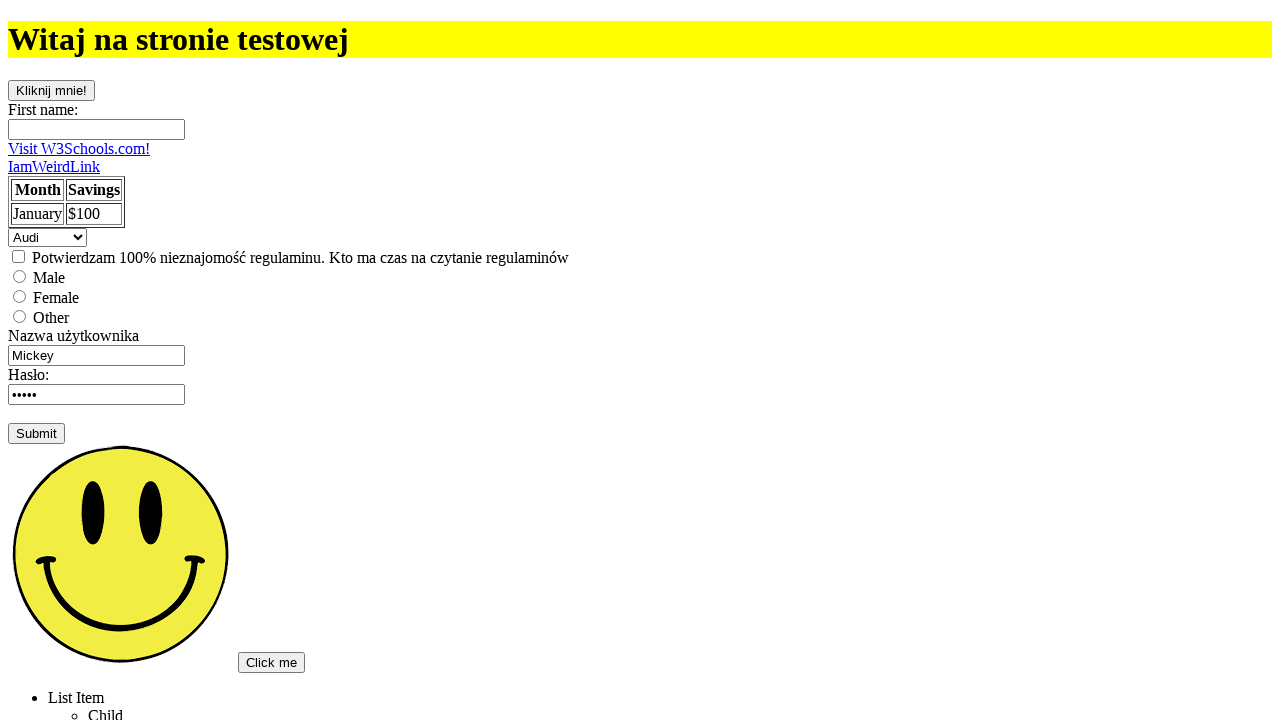